Navigates to pywaw.org and verifies that the page contains expected Polish text content

Starting URL: http://pywaw.org

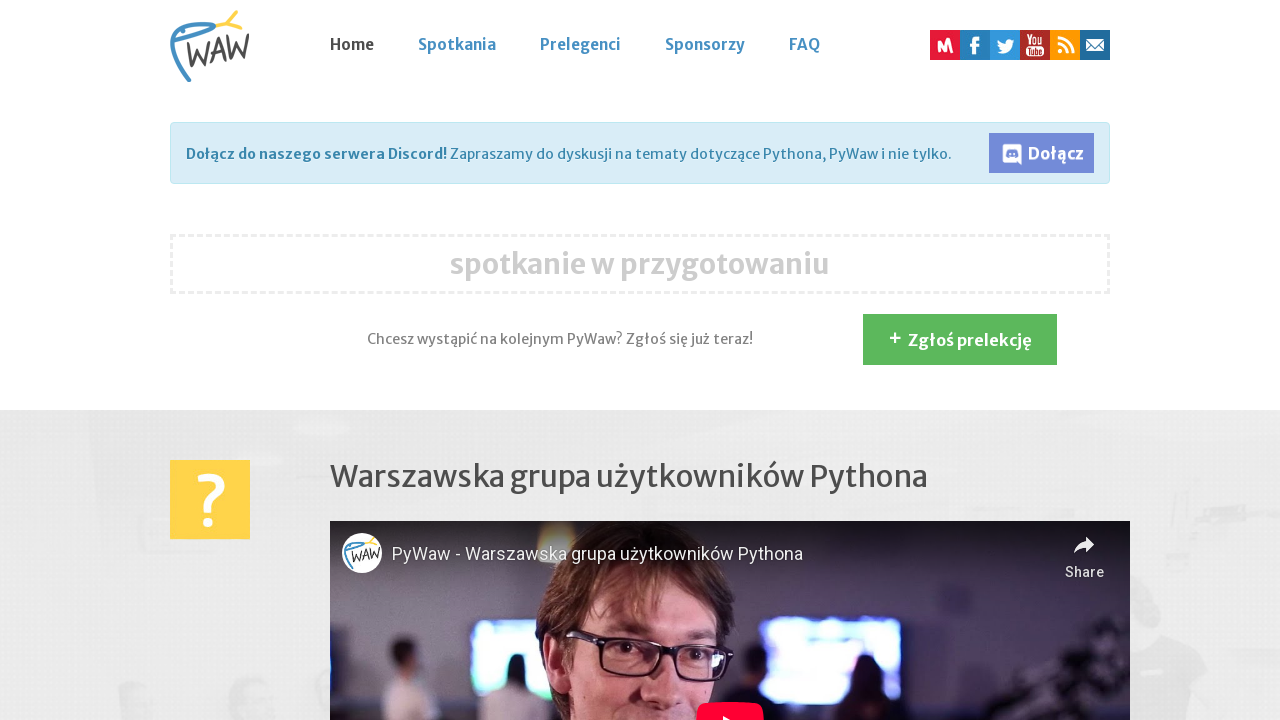

Waited for page to load and verified Polish text 'cykliczne spotkania pasjonatów' is present
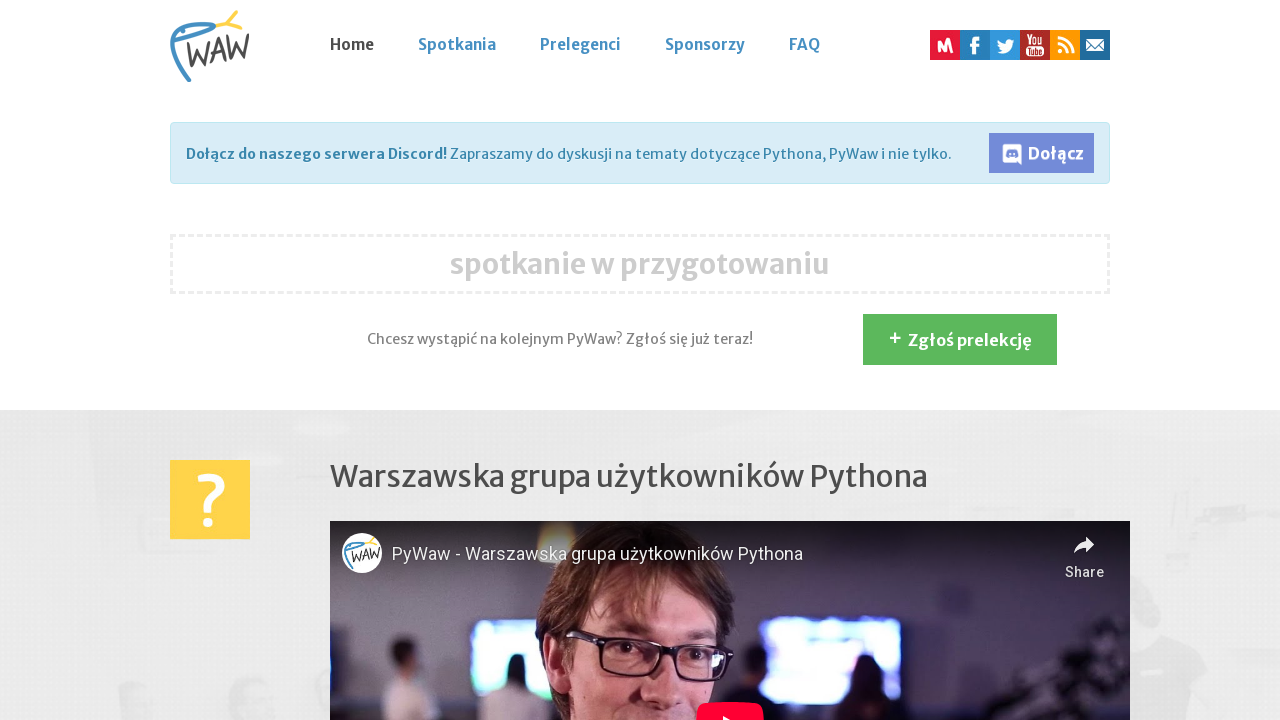

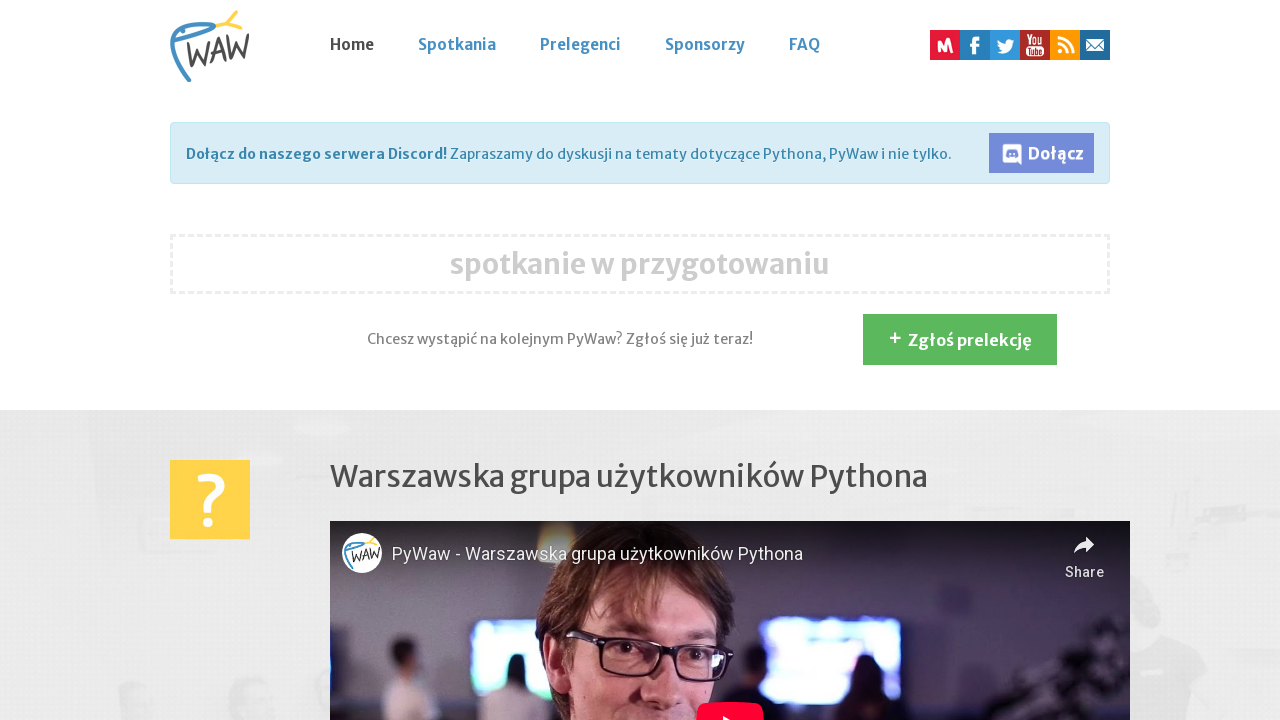